Tests the ability to select a checkbox if it's not already selected

Starting URL: https://the-internet.herokuapp.com/checkboxes

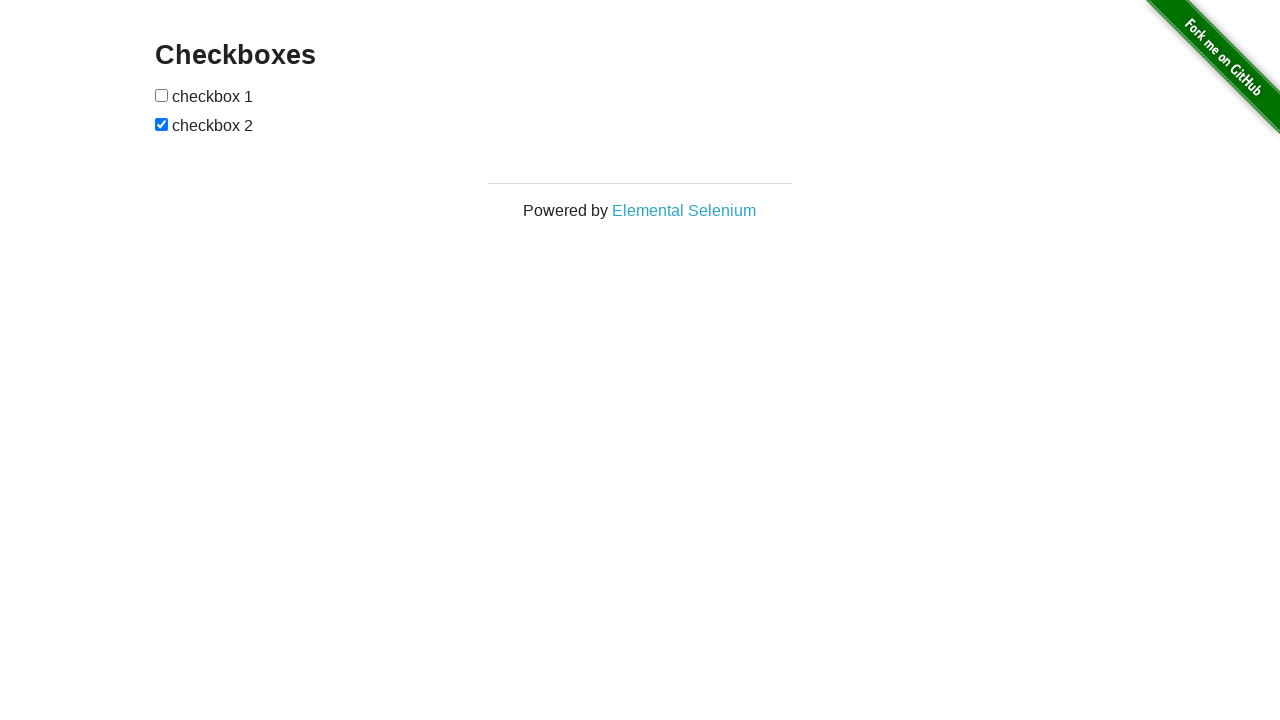

Located the first checkbox on the page
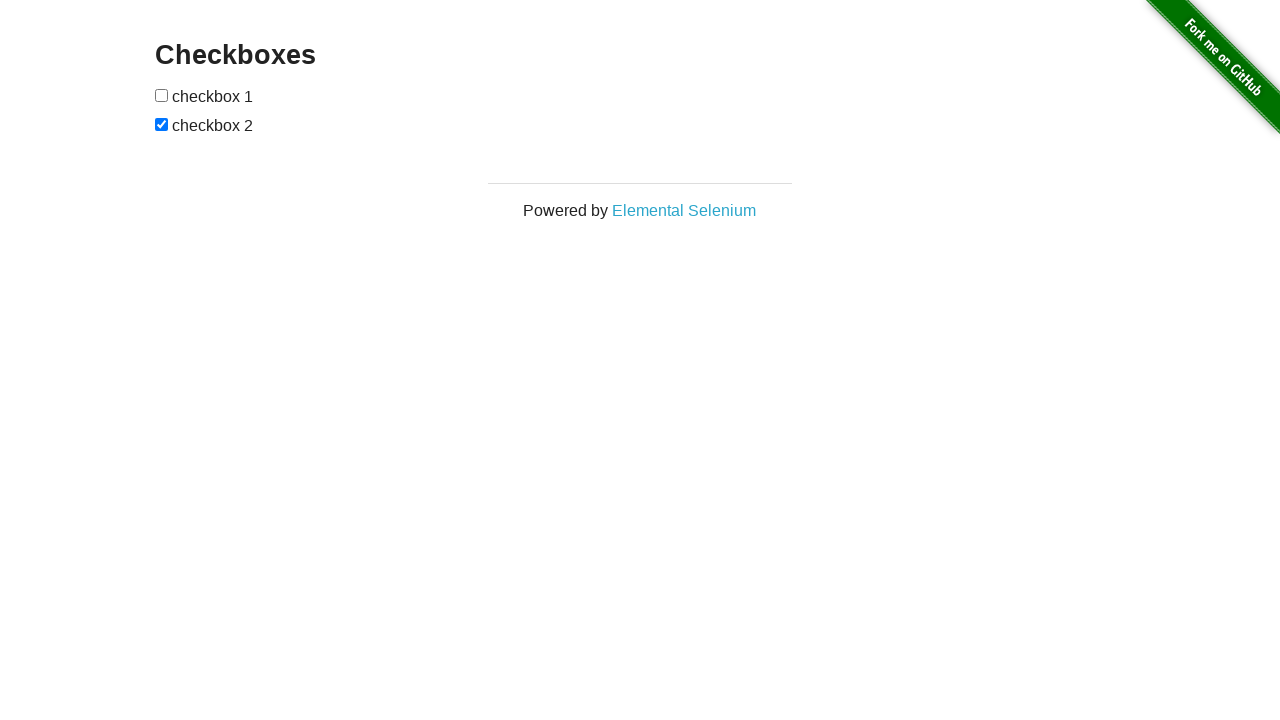

Checked if first checkbox is already selected - it is not
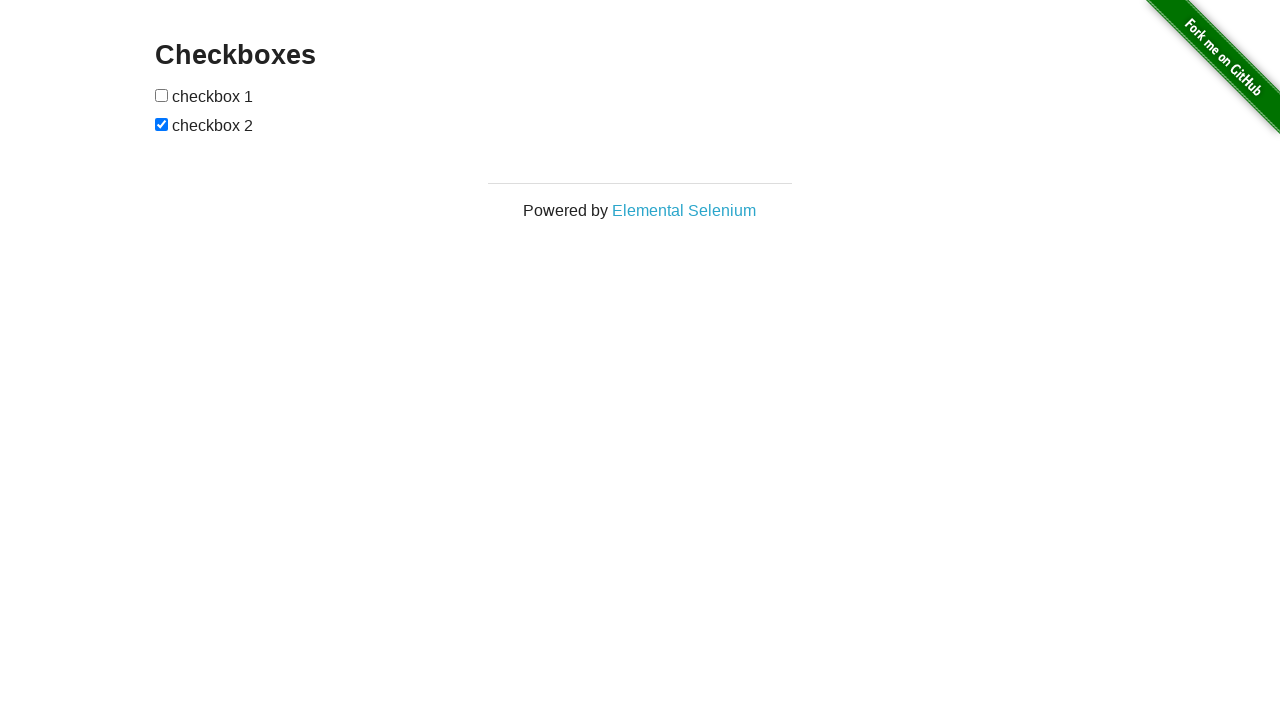

Clicked the checkbox to select it at (162, 95) on xpath=//form[@id]//input[1]
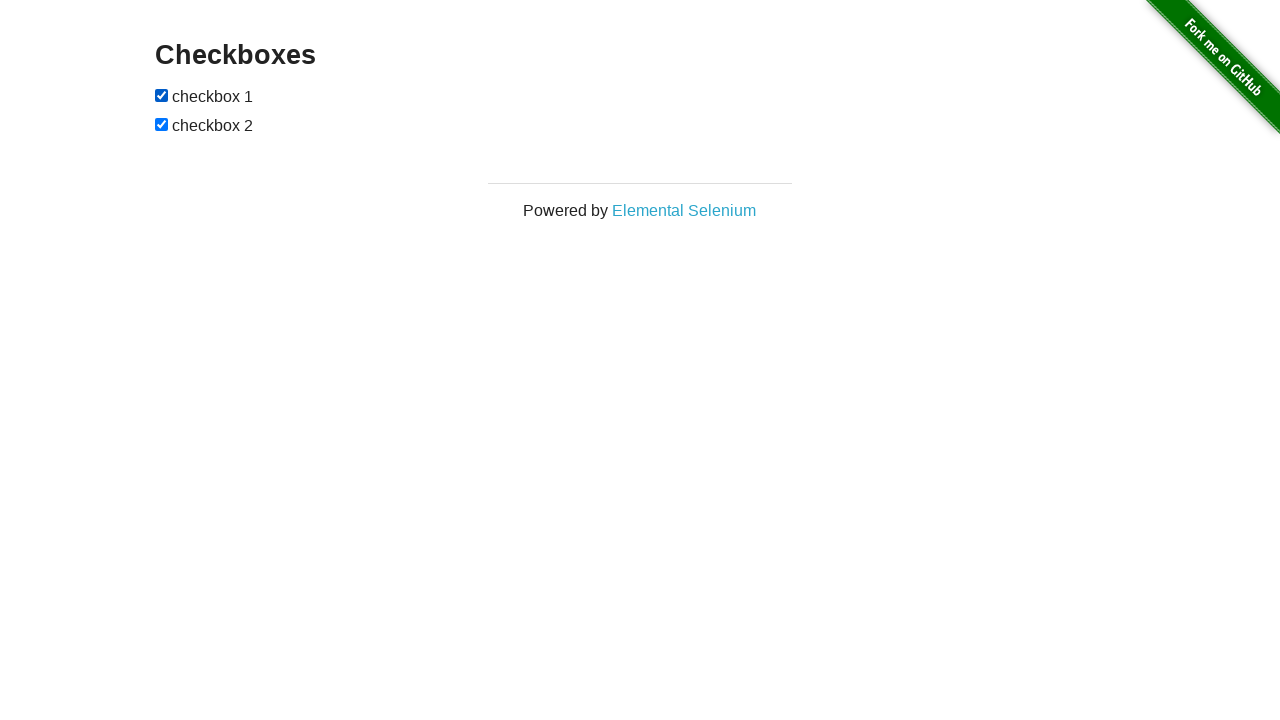

Verified that the checkbox is now selected
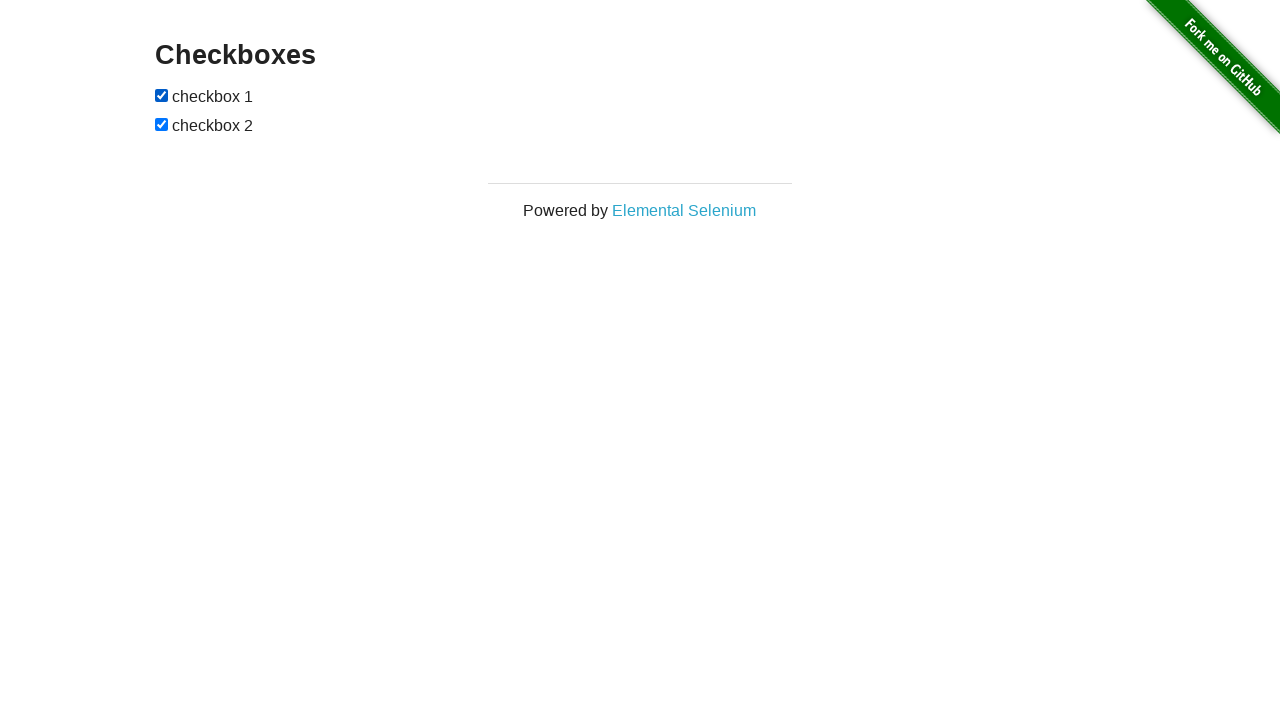

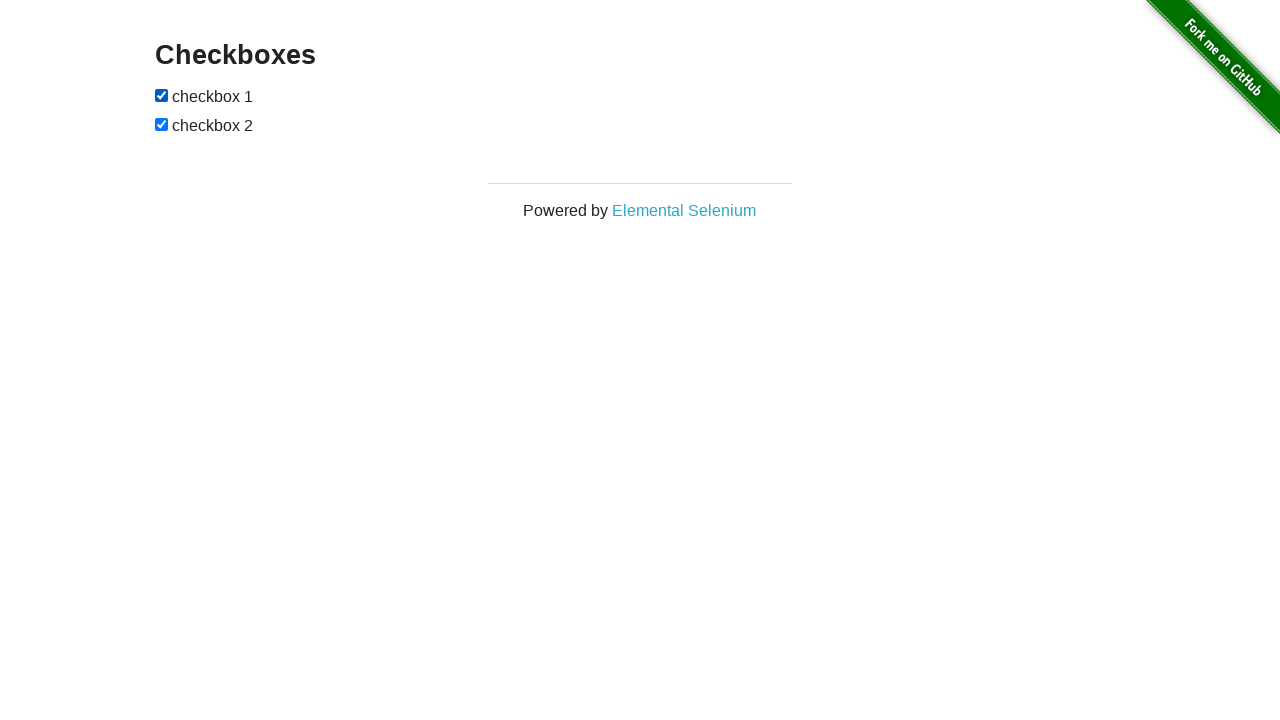